Tests dropdown select functionality by selecting options using different methods: visible text, index, and value attribute. Verifies the selections work correctly on a single-select dropdown.

Starting URL: https://v1.training-support.net/selenium/selects

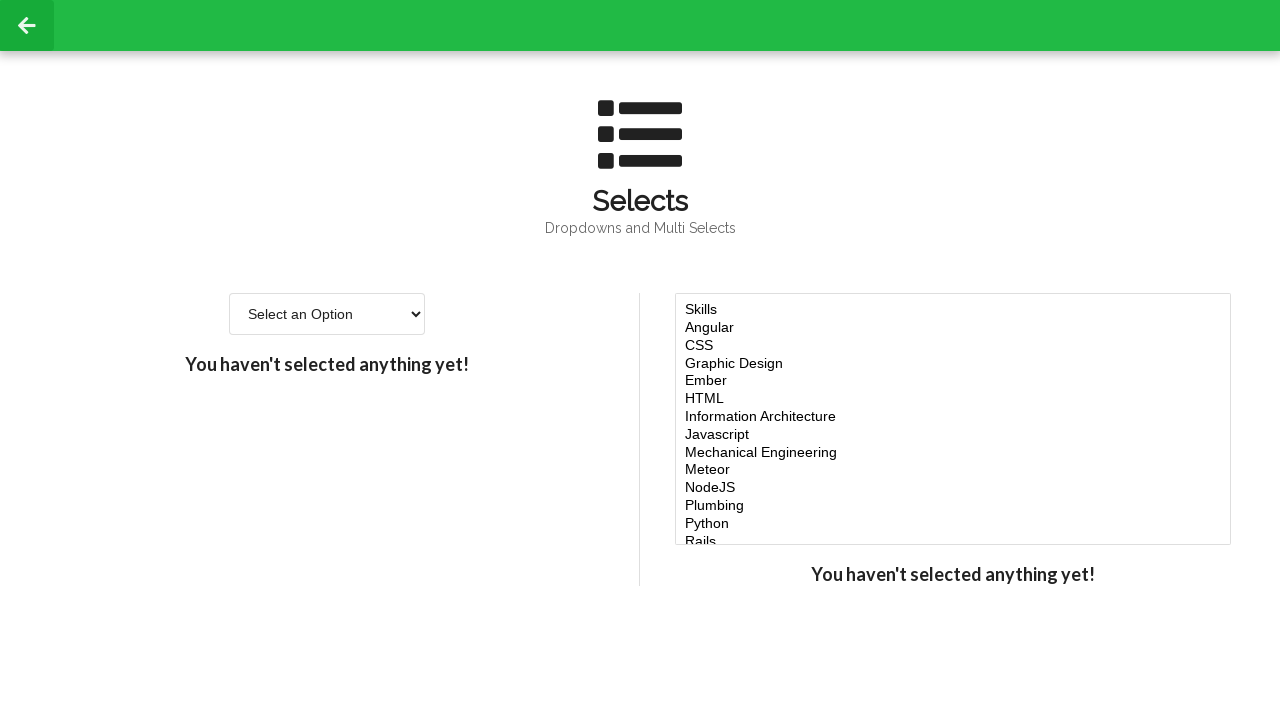

Selected 'Option 2' from single-select dropdown by visible text on #single-select
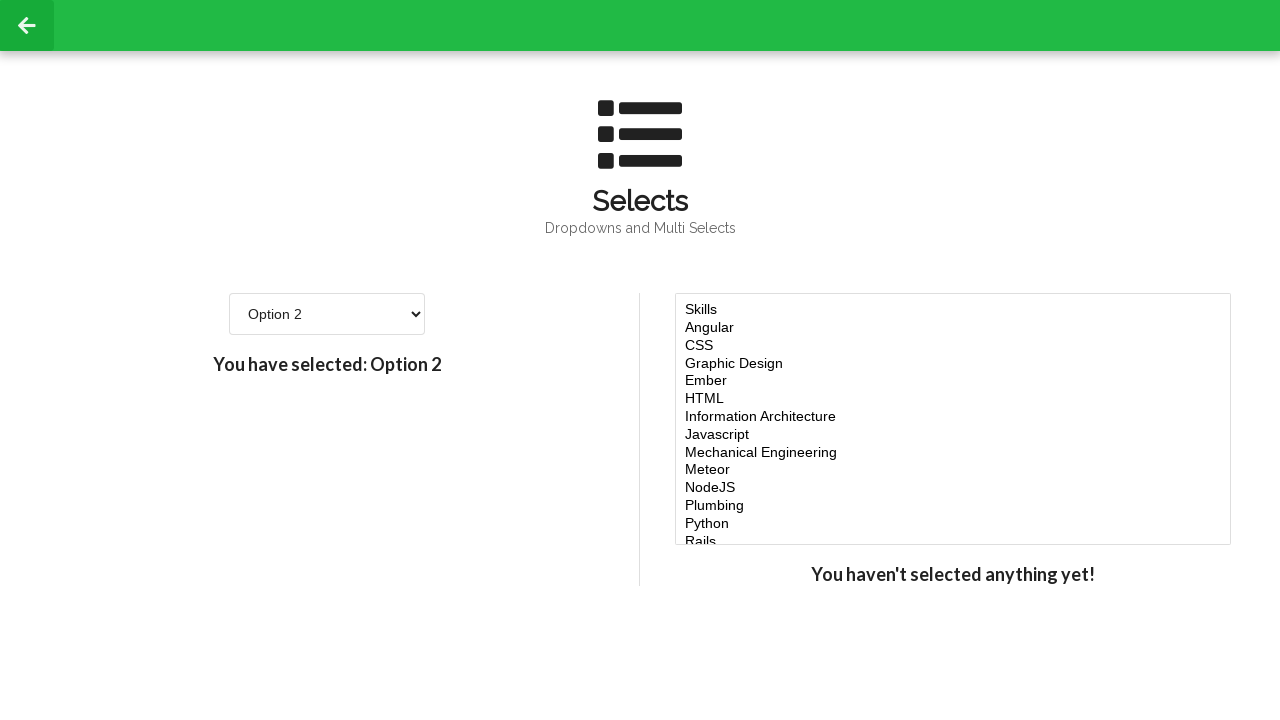

Selected option at index 3 (fourth option) from single-select dropdown on #single-select
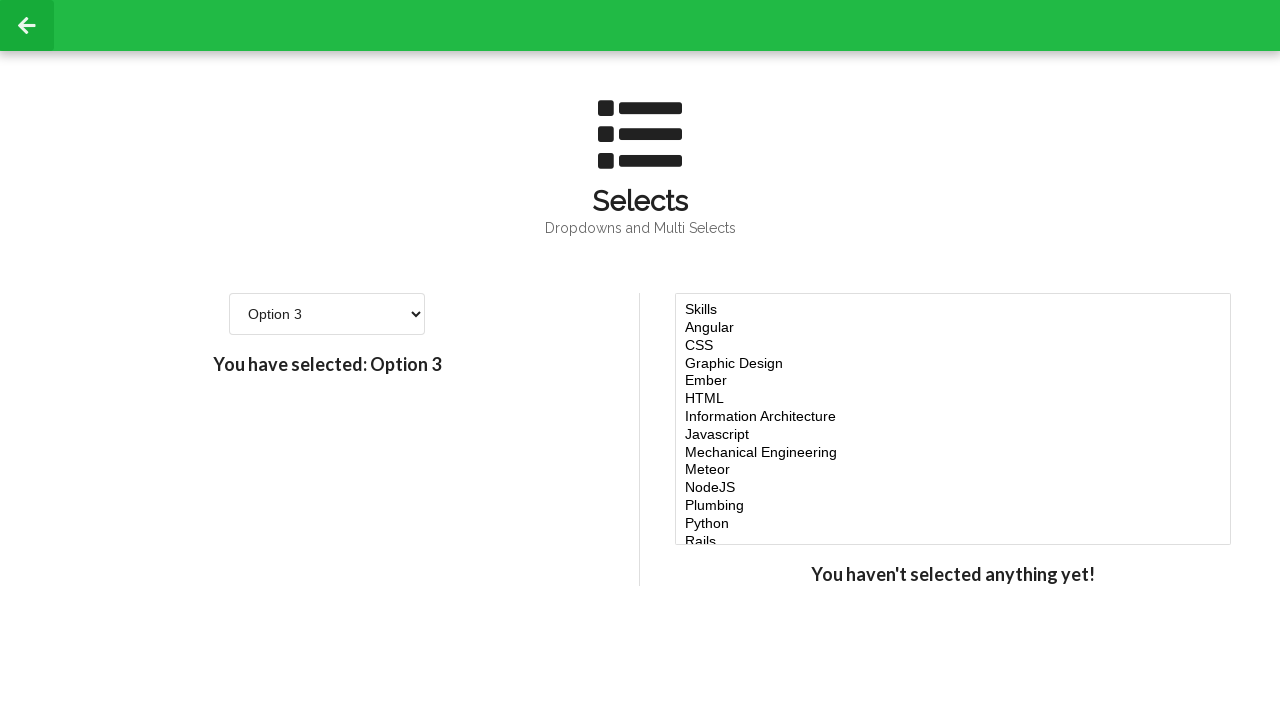

Selected option with value '4' from single-select dropdown by value attribute on #single-select
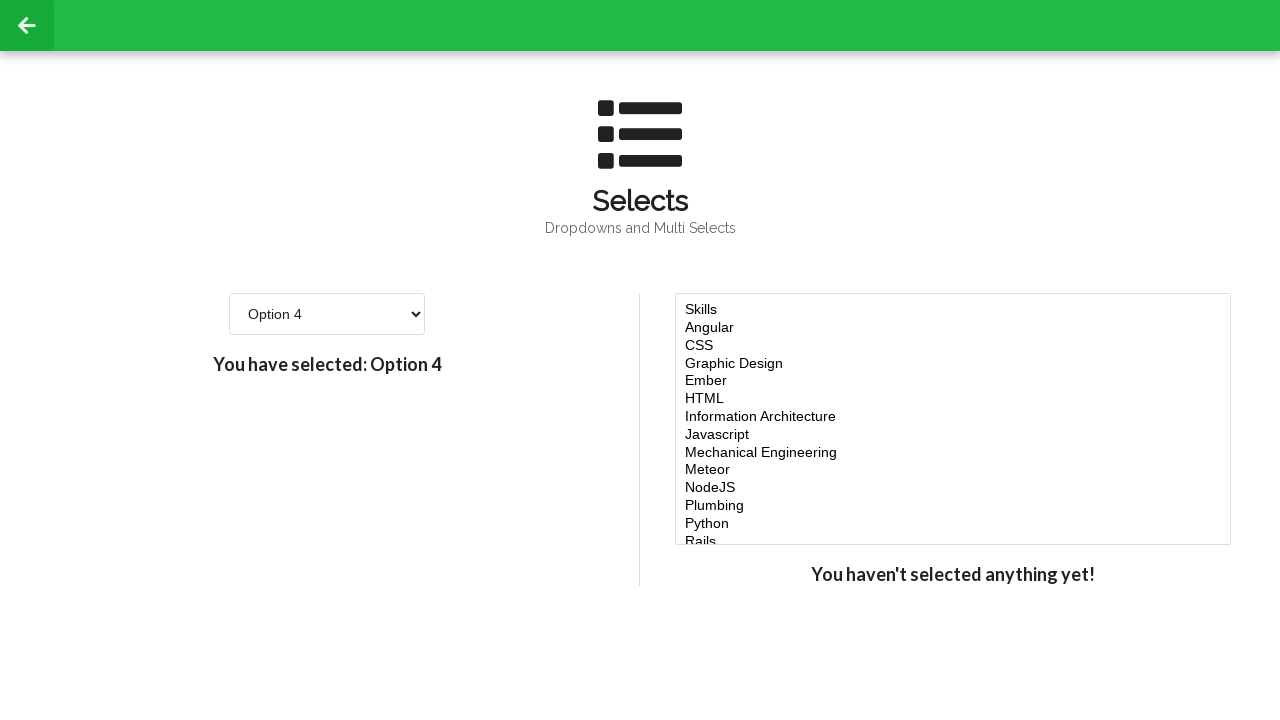

Verified single-select dropdown is still accessible
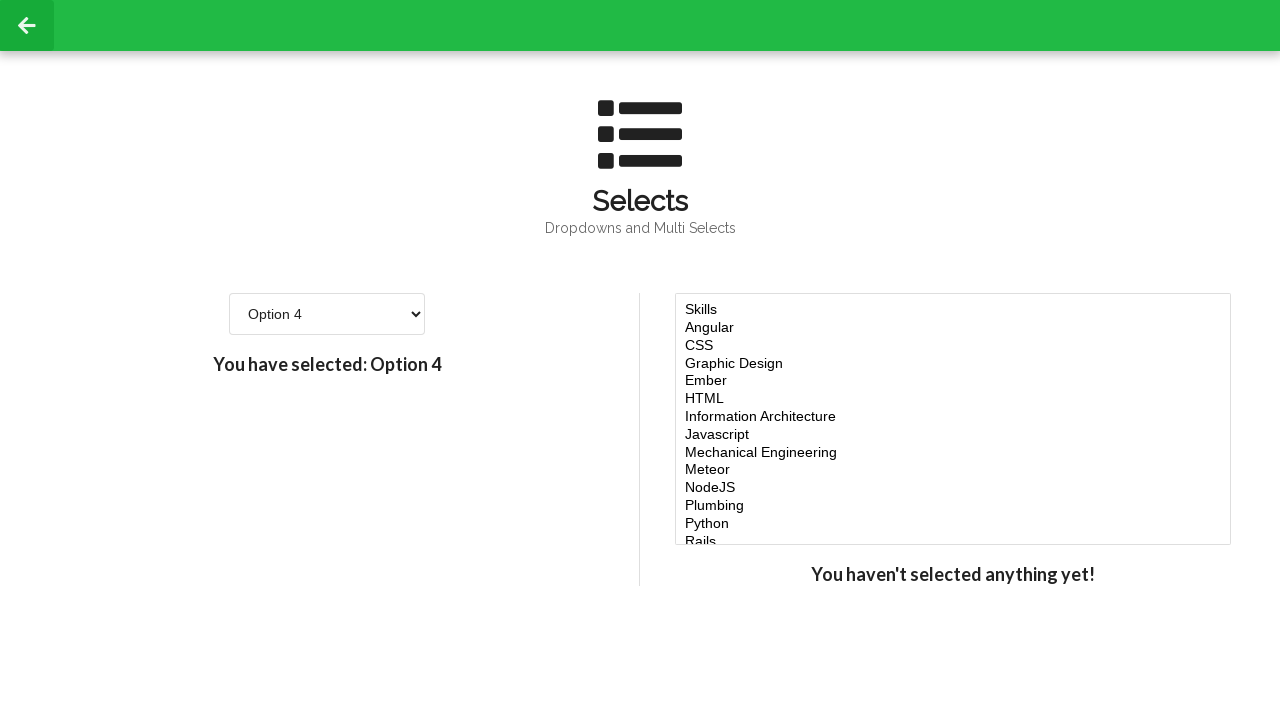

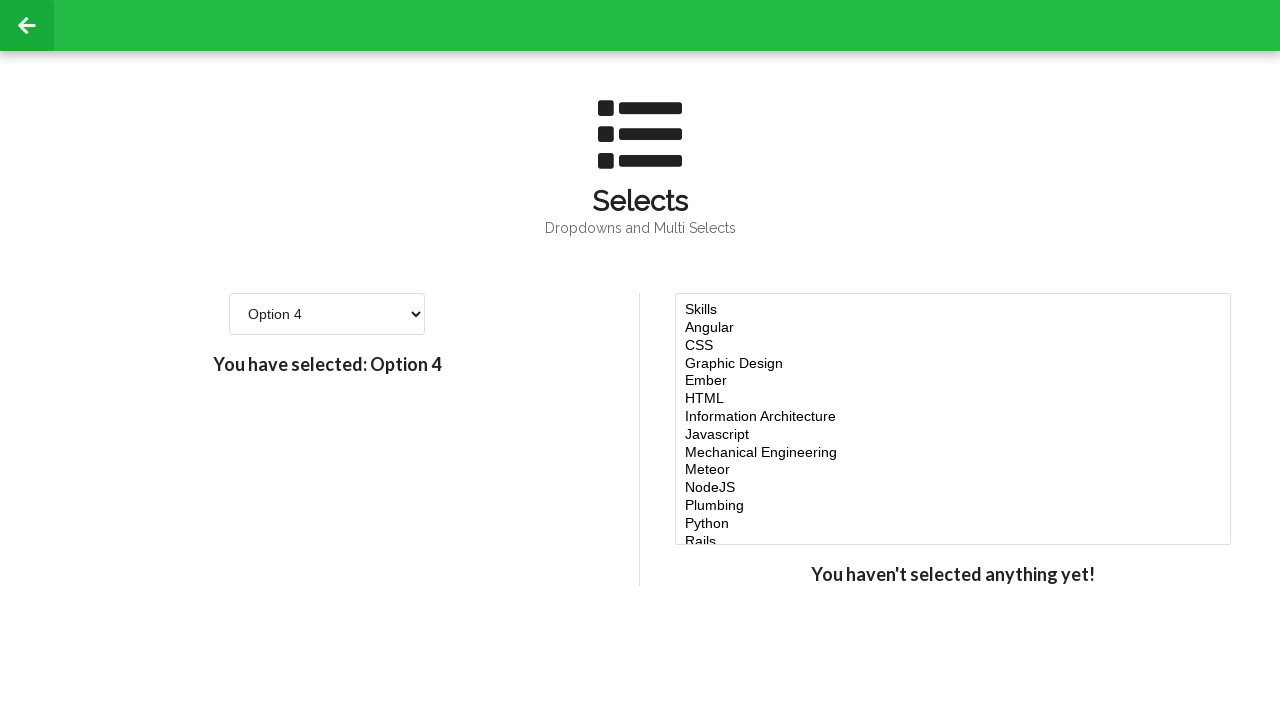